Navigates to the Options AI earnings page for a stock ticker, dismisses a popup button if present, and waits for earnings information to load.

Starting URL: https://tools.optionsai.com/earnings/AAPL

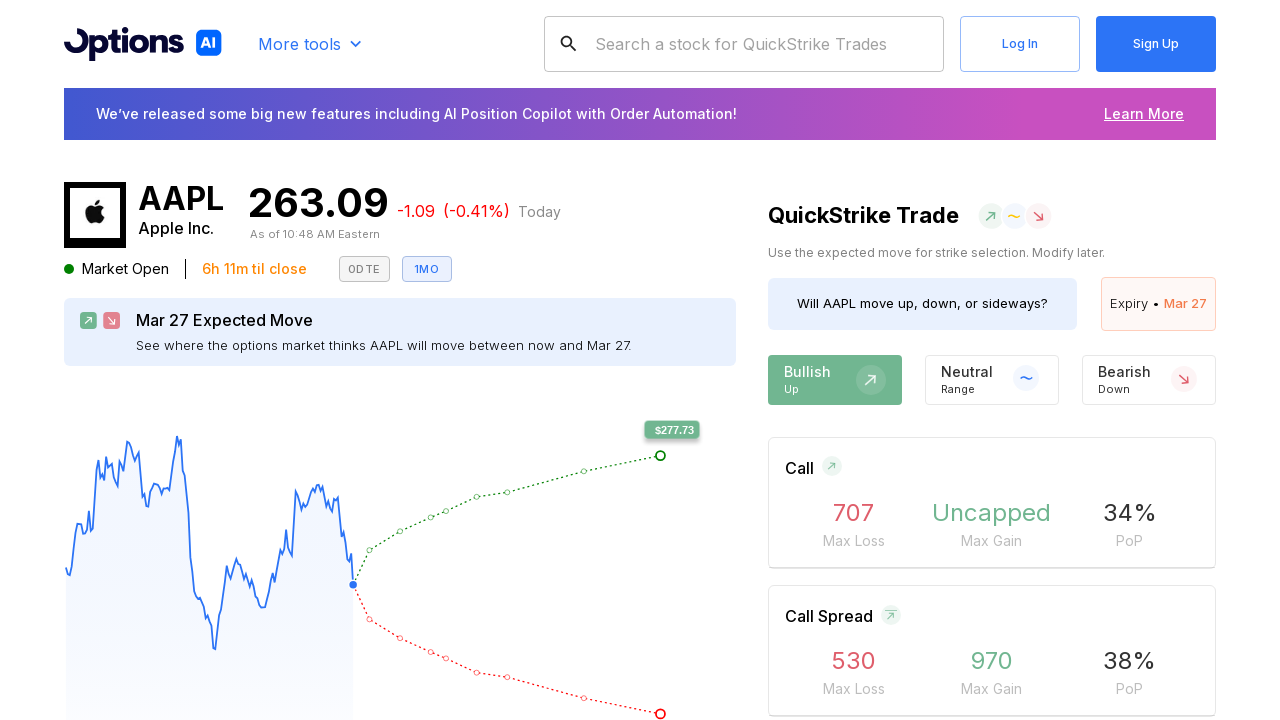

Waited for page to reach networkidle load state
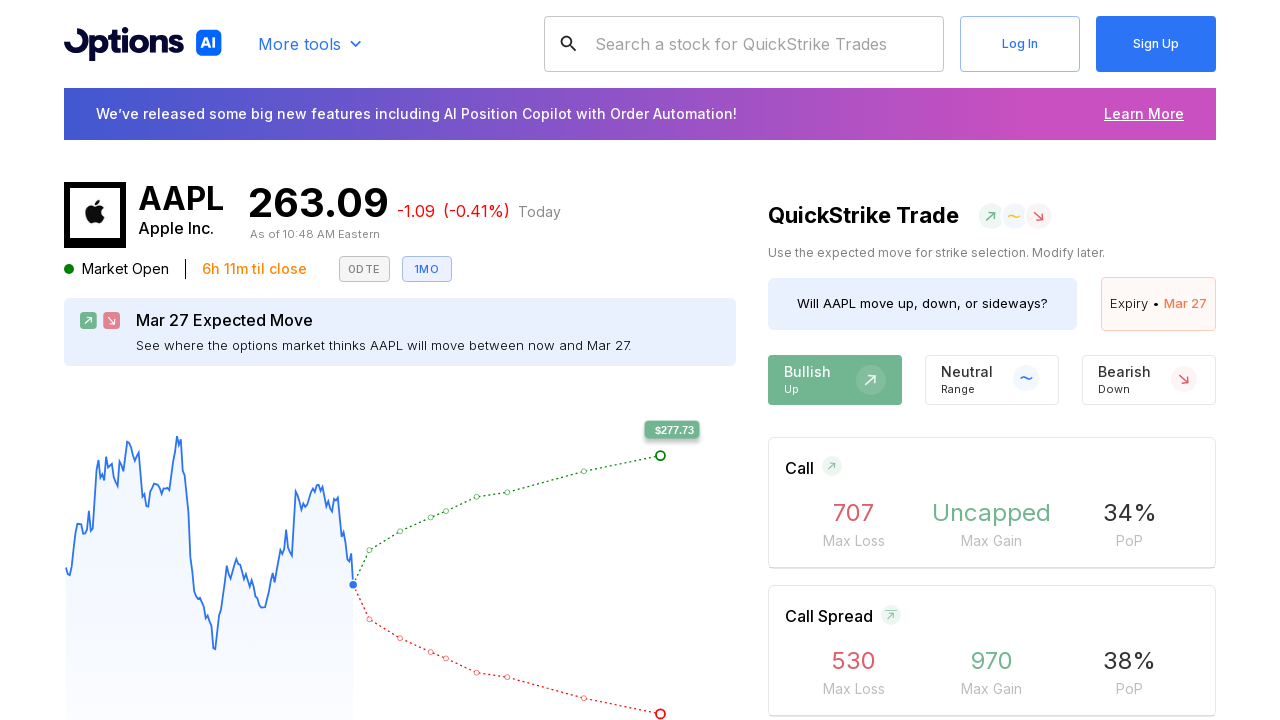

Located popup/modal button element
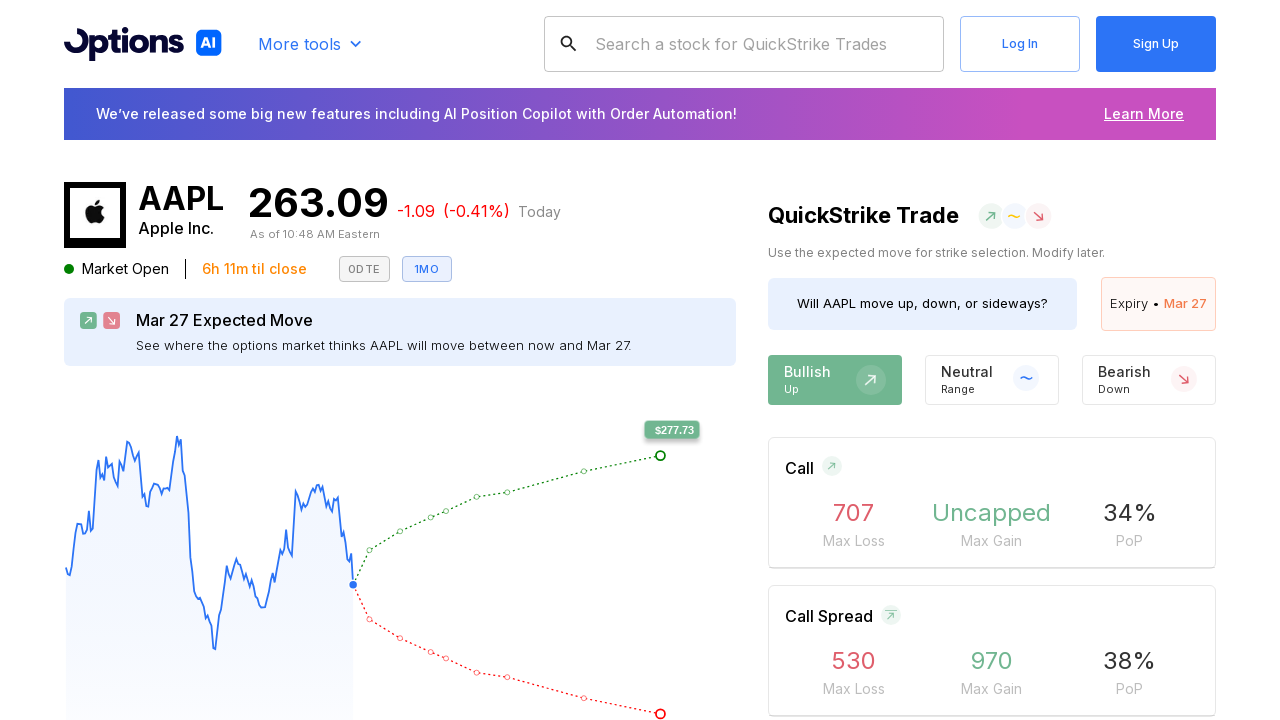

Dismissed popup button at (866, 429) on button.MuiButton-containedPrimary >> nth=0
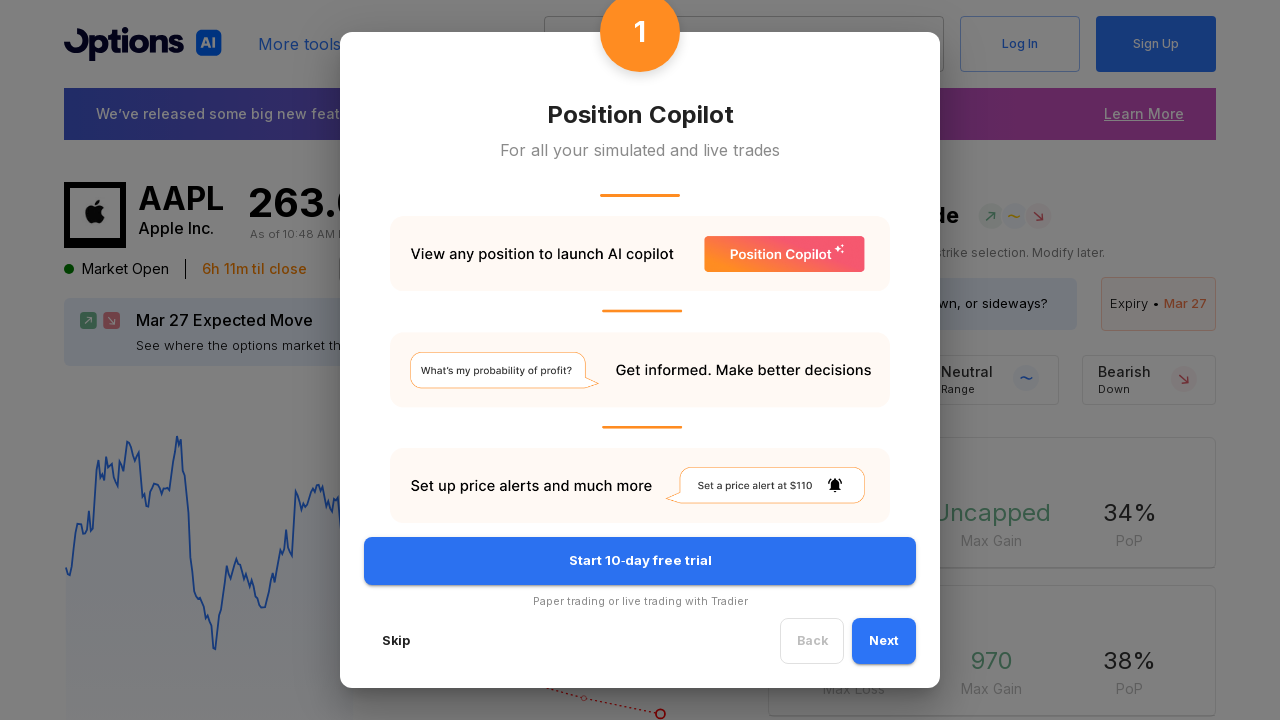

Earnings information loaded and displayed
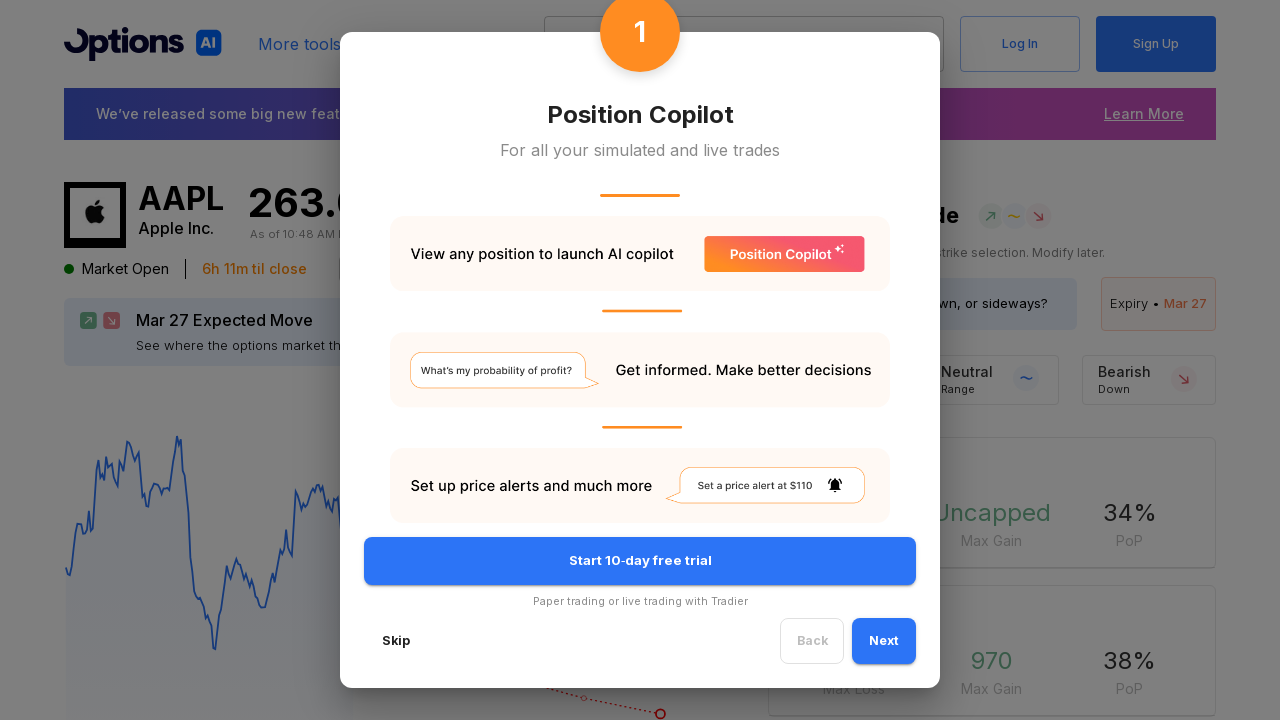

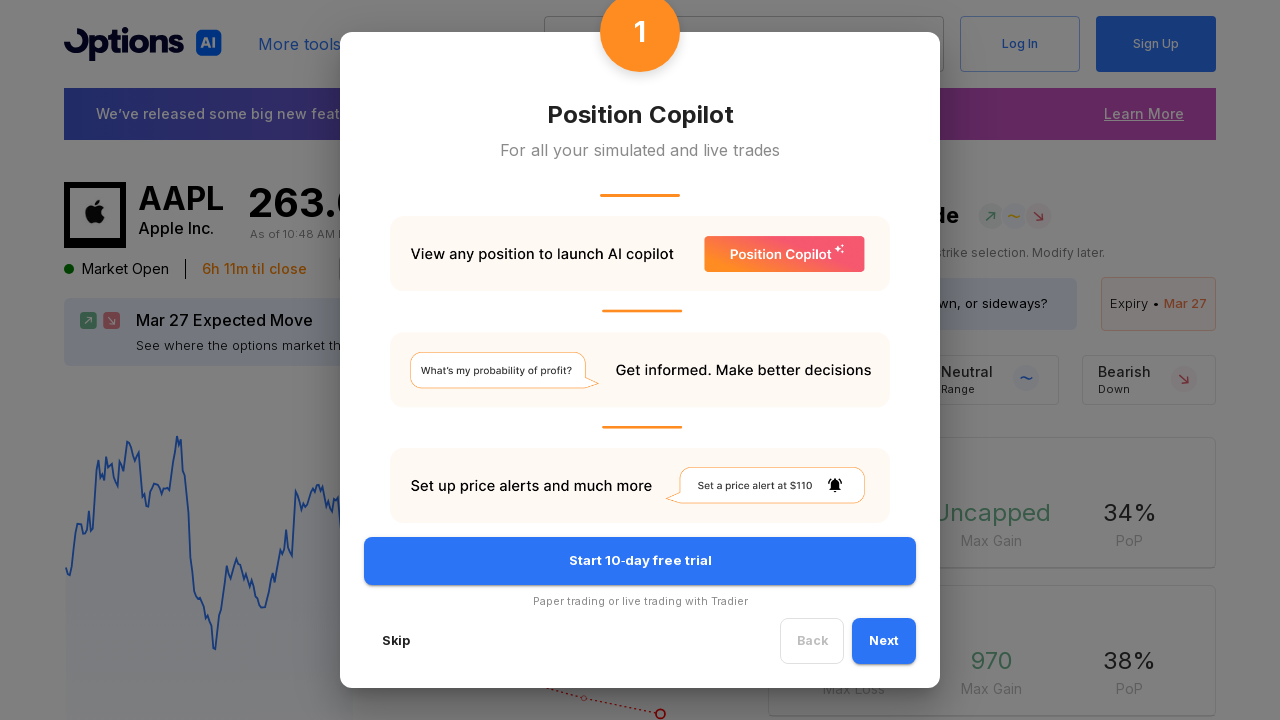